Tests wait functionality by clicking buttons that reveal text input fields after a delay, then filling those fields

Starting URL: https://www.hyrtutorials.com/p/waits-demo.html

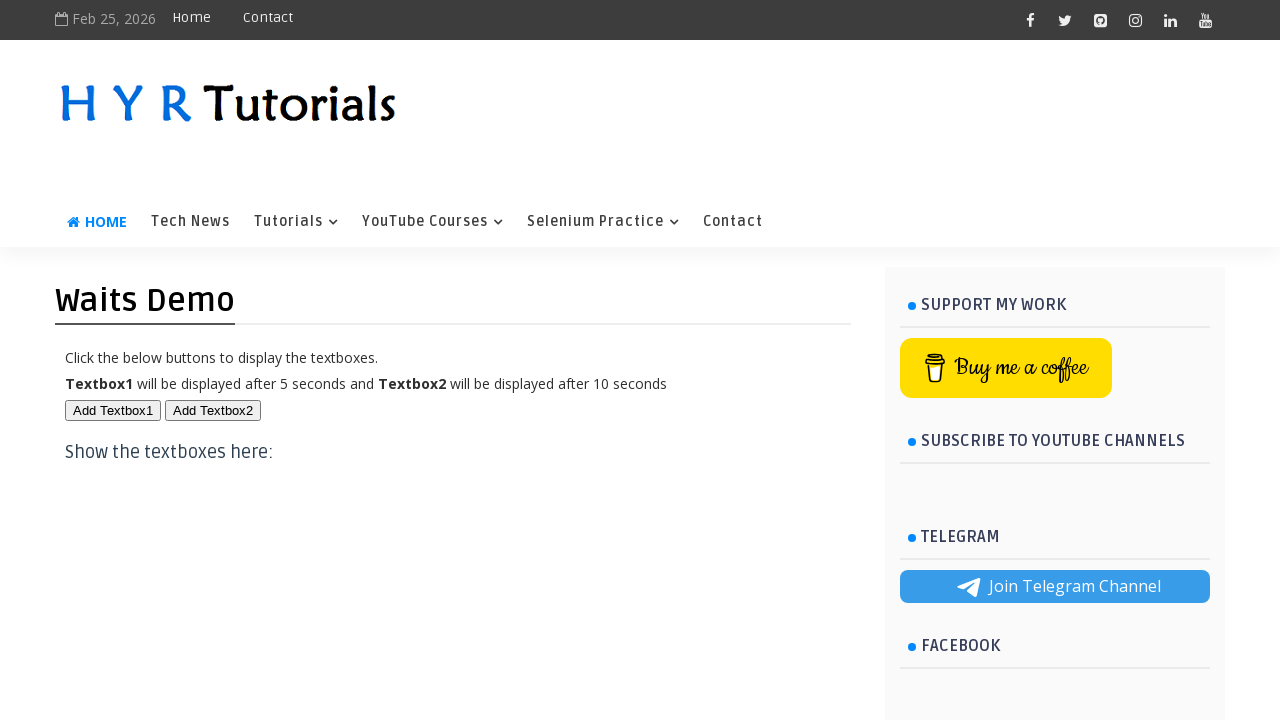

Clicked first button to trigger delayed text input field at (113, 410) on #btn1
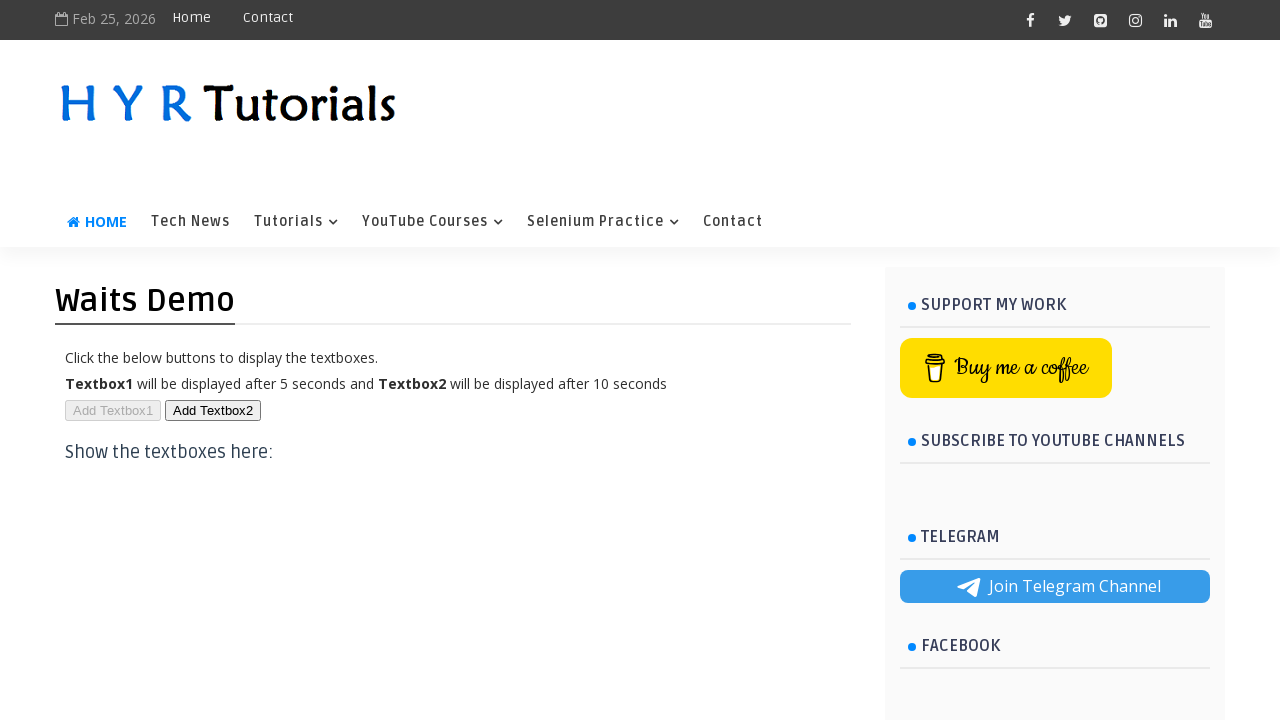

First text input field became visible after wait
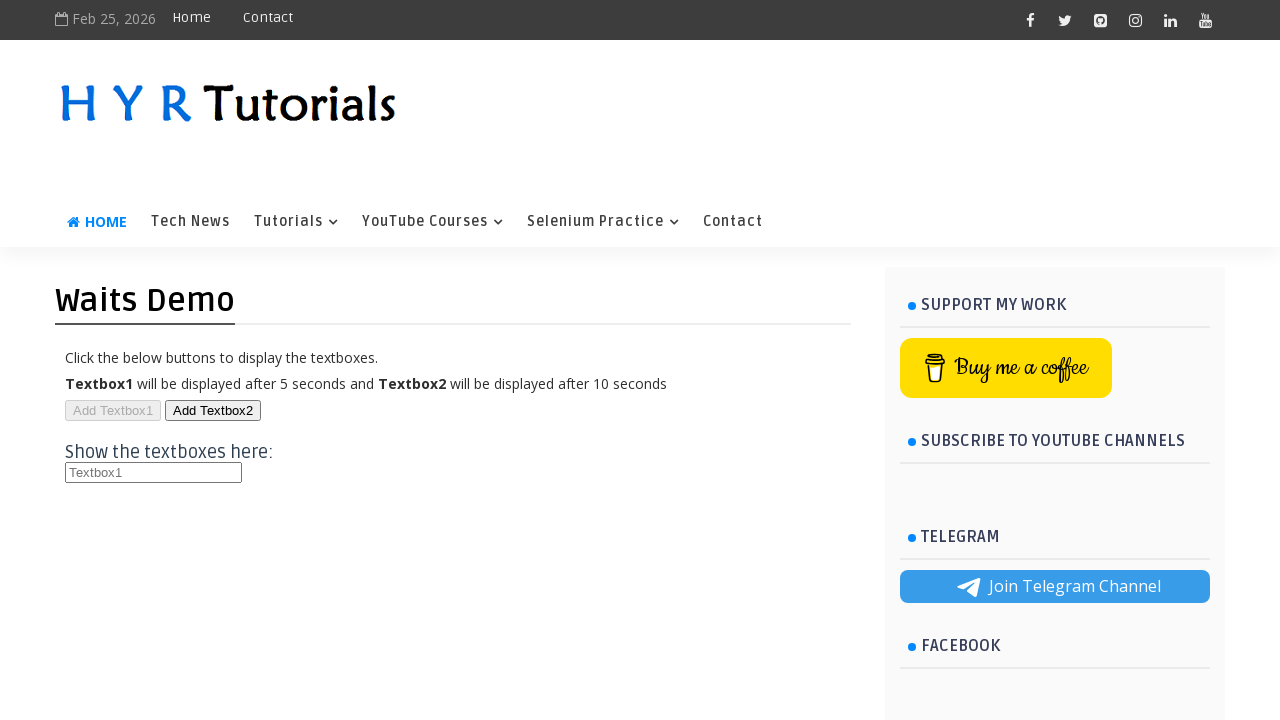

Filled first text input field with 'vamshi' on #txt1
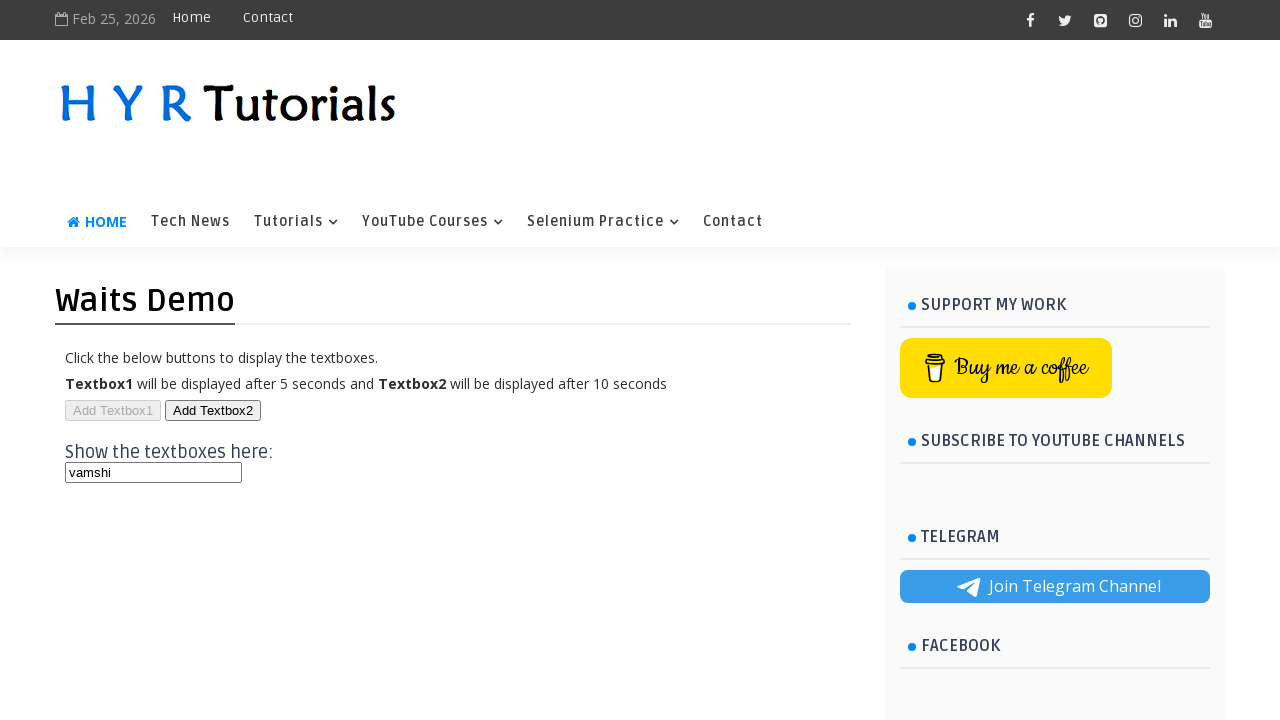

Clicked second button to trigger second delayed text input field at (213, 410) on #btn2
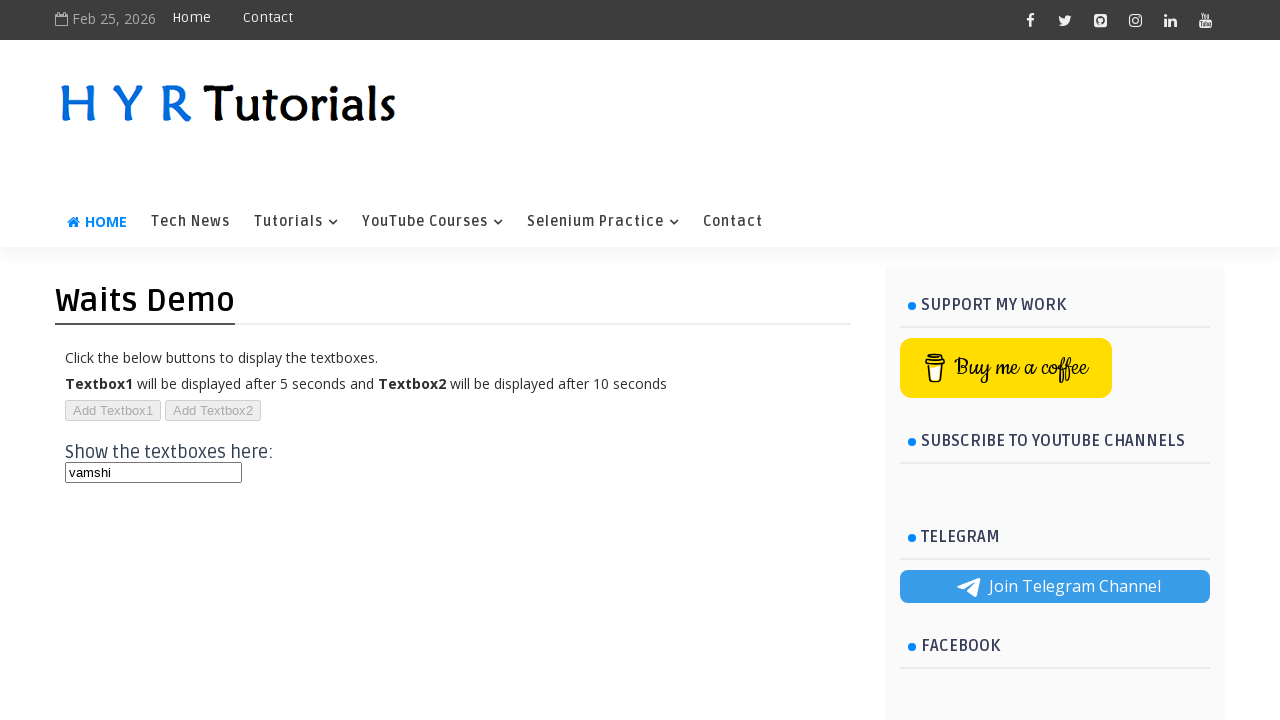

Second text input field became visible after wait
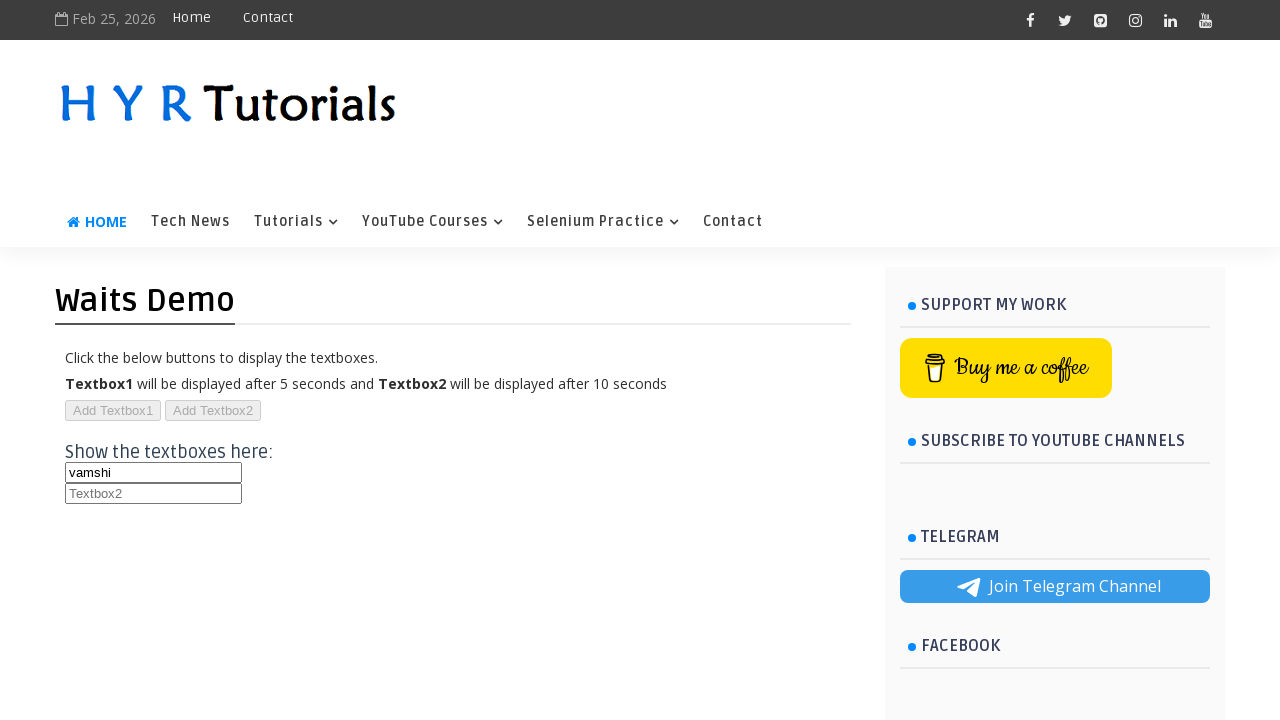

Filled second text input field with 'vamshi' on #txt2
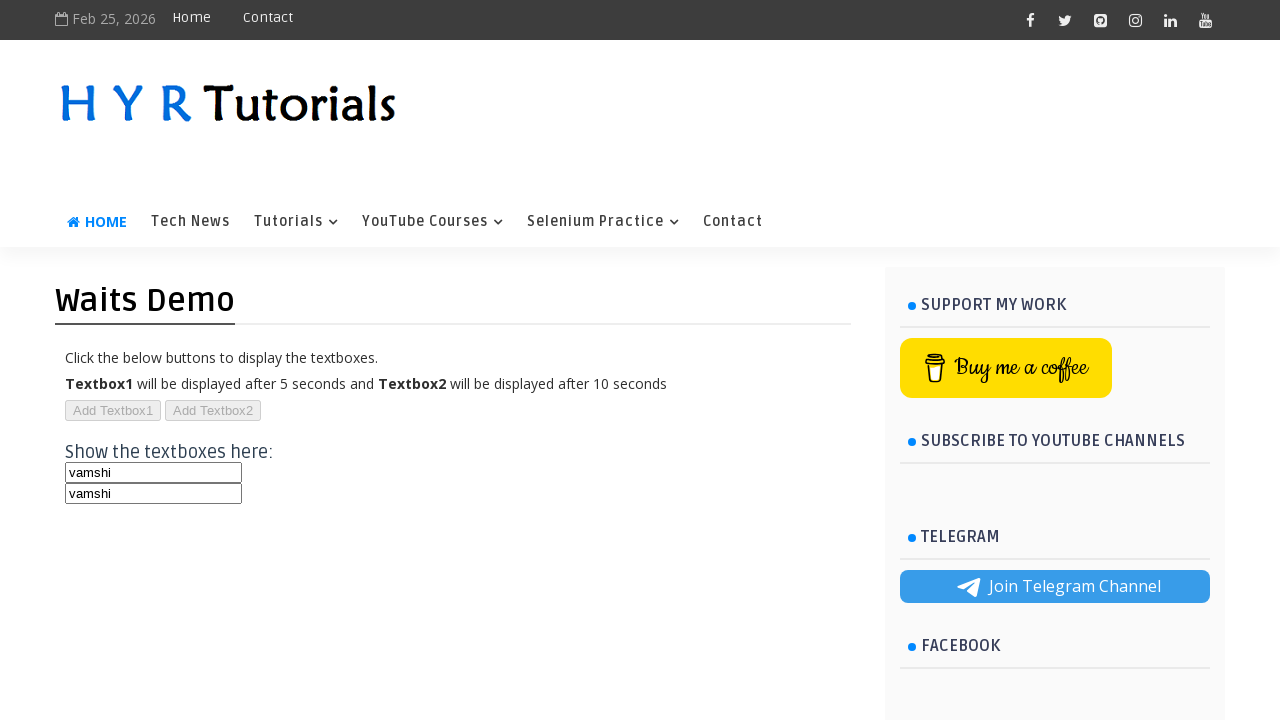

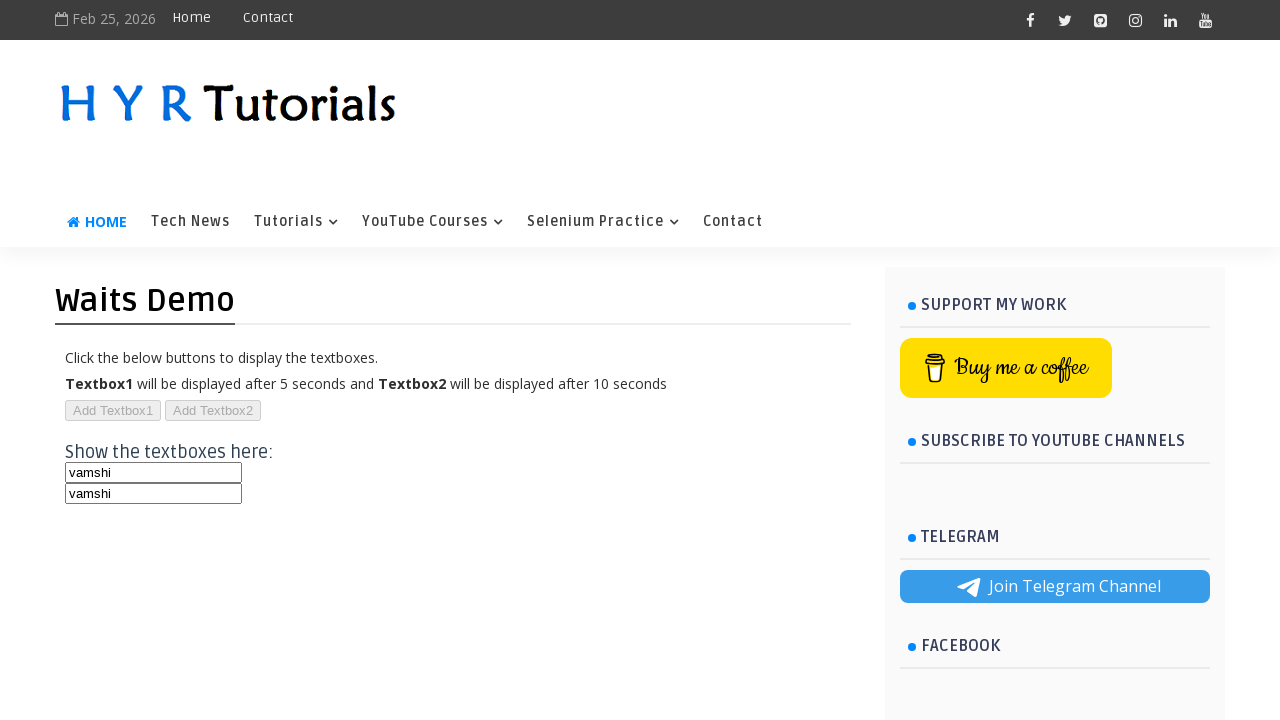